Navigates to the omayo blogspot test page and maximizes the browser window

Starting URL: https://omayo.blogspot.com/

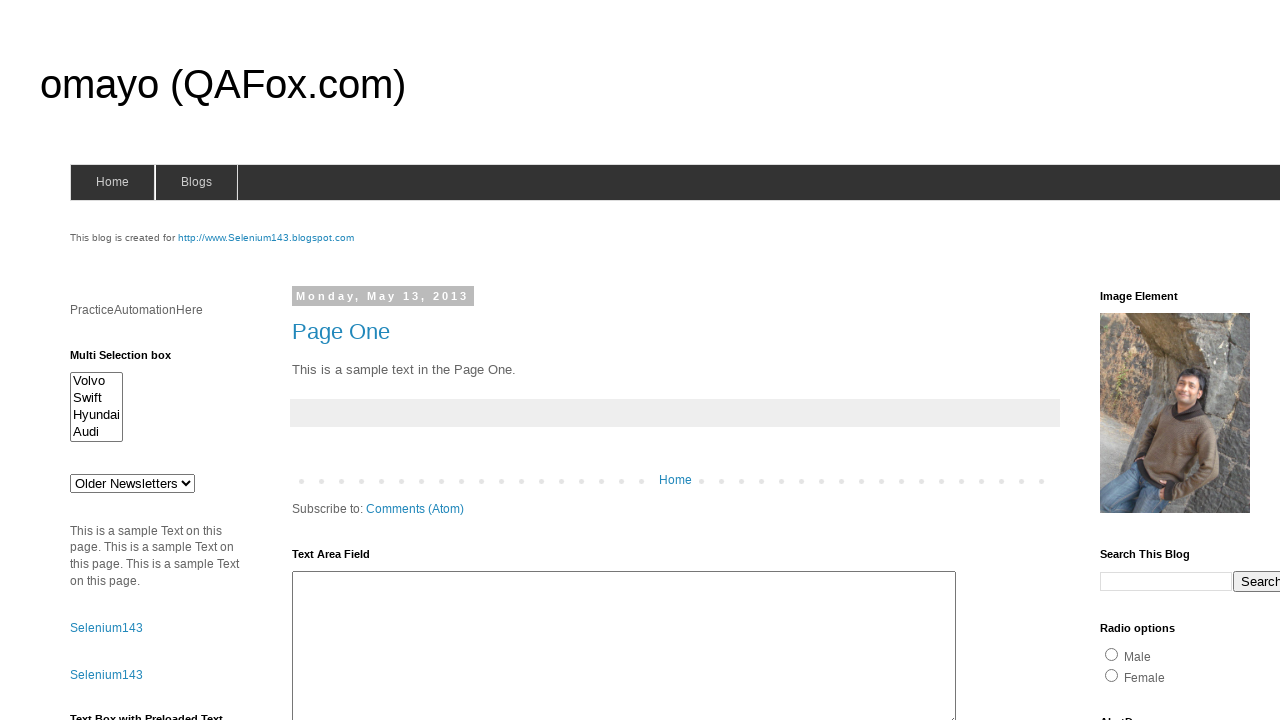

Navigated to https://omayo.blogspot.com/
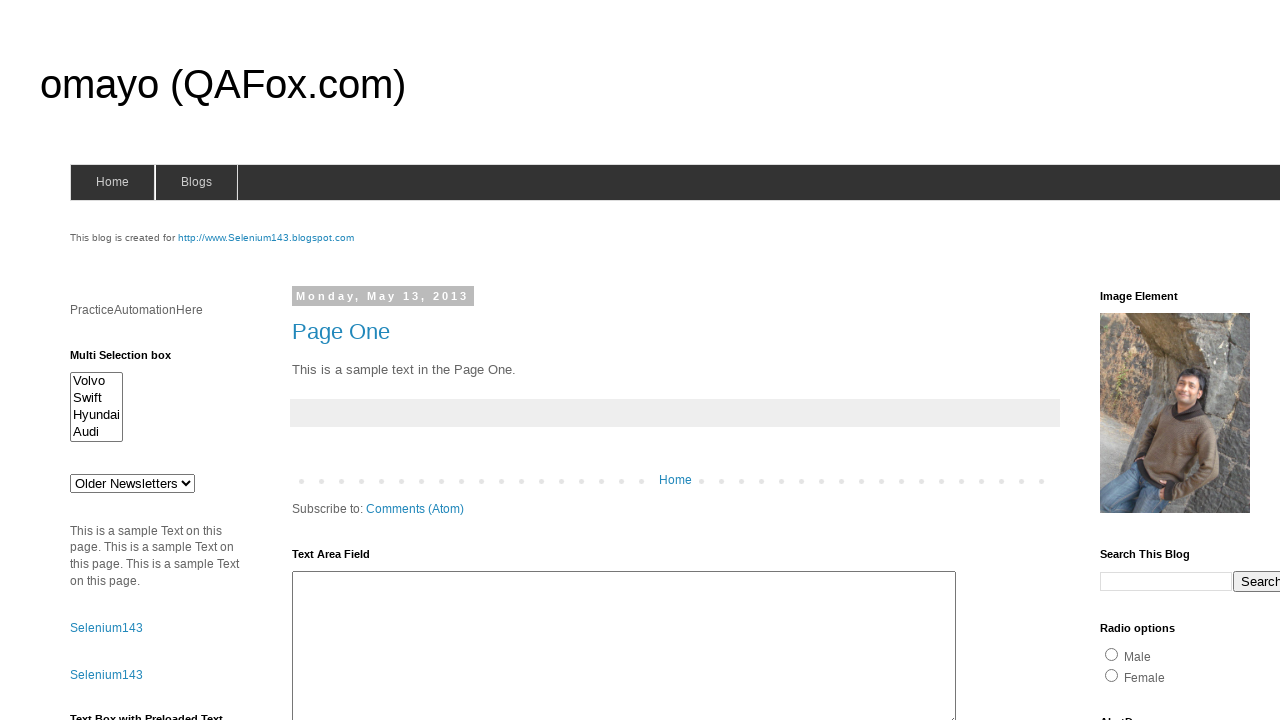

Maximized browser window to 1920x1080
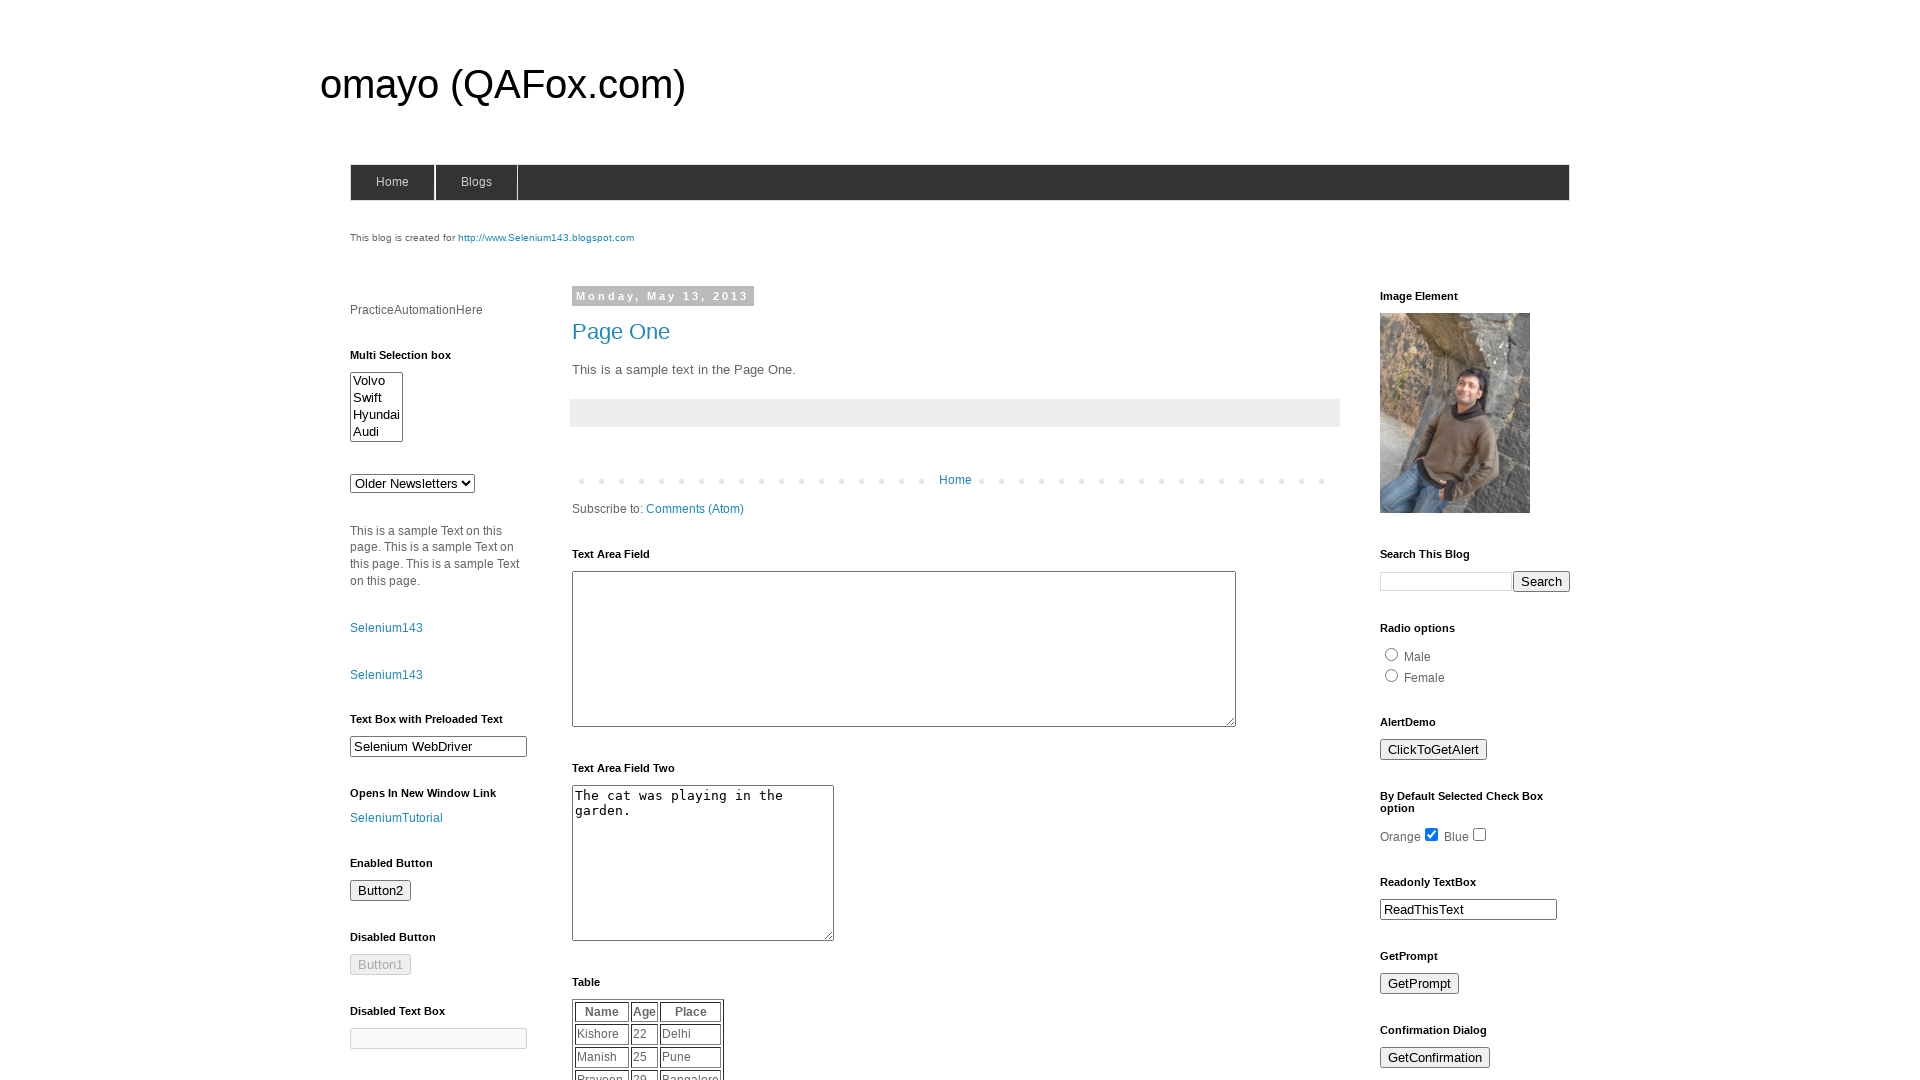

Page fully loaded and DOM content ready
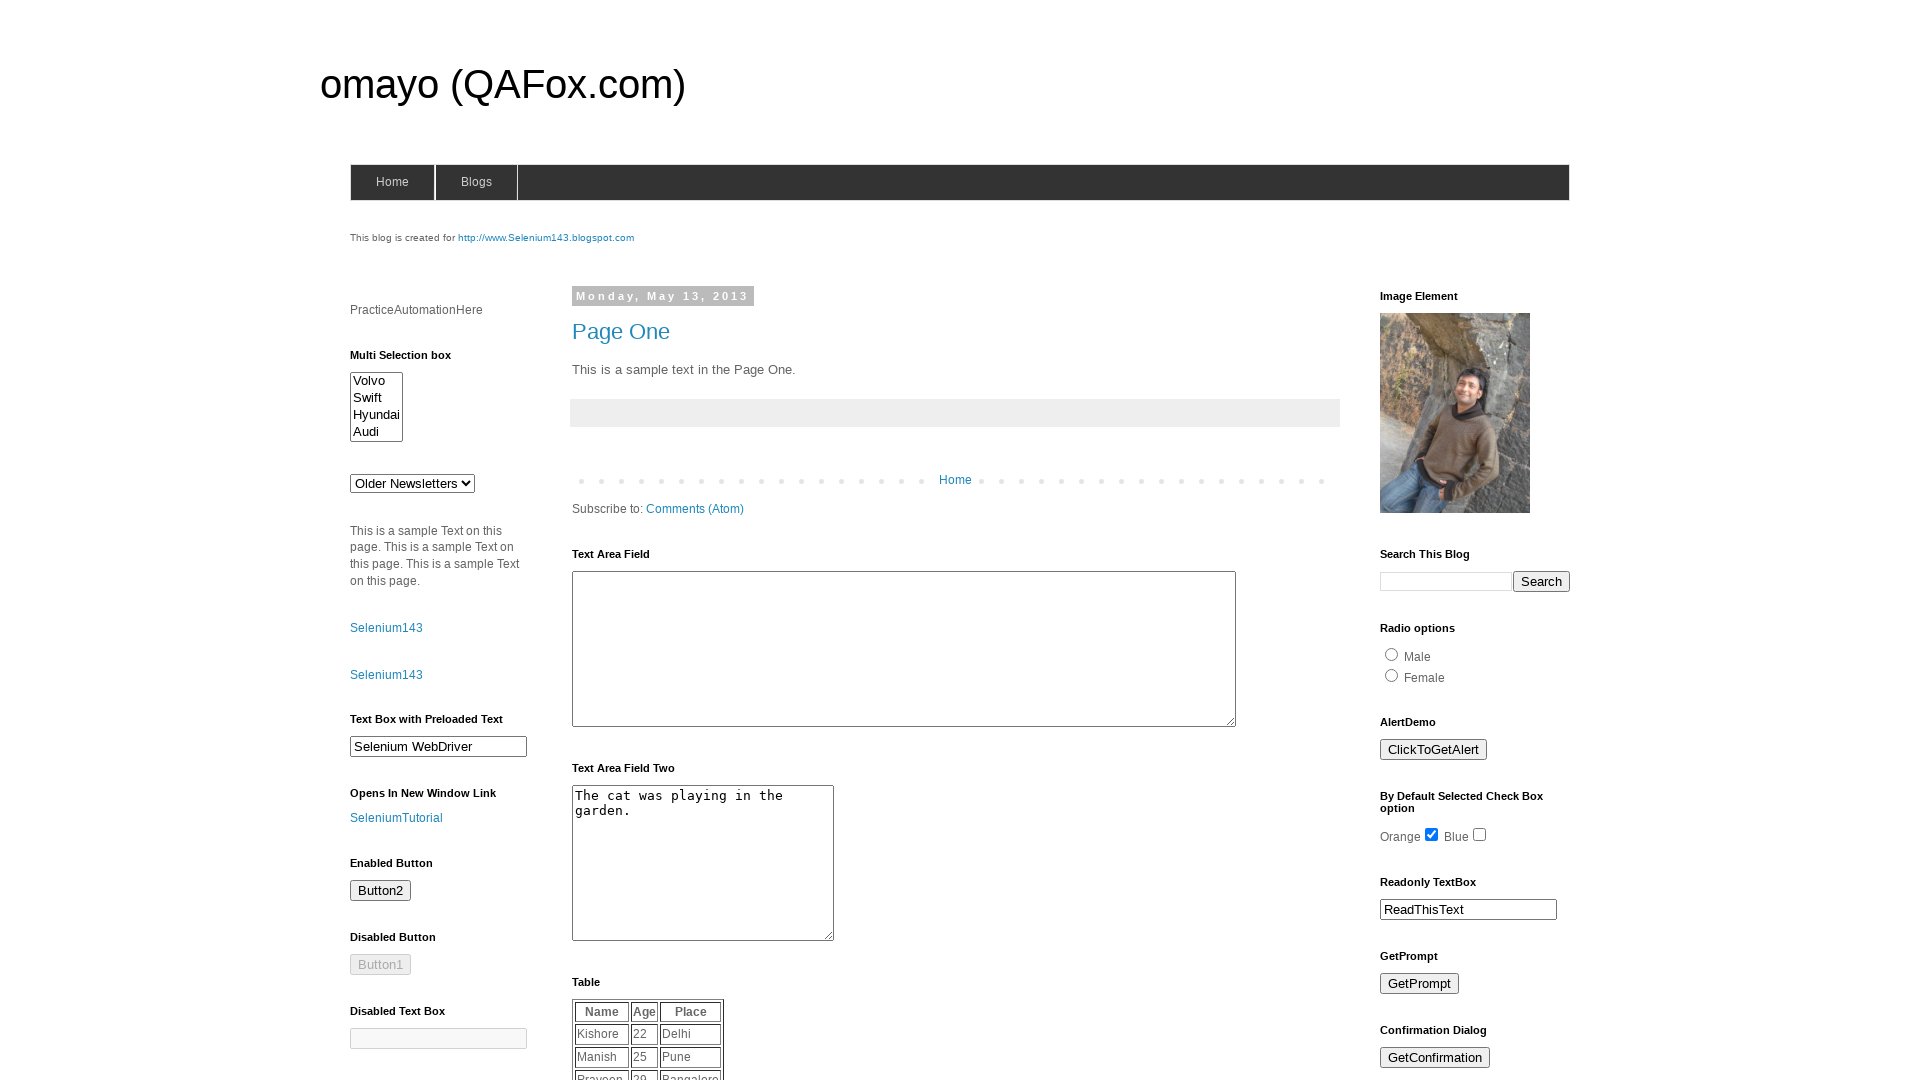

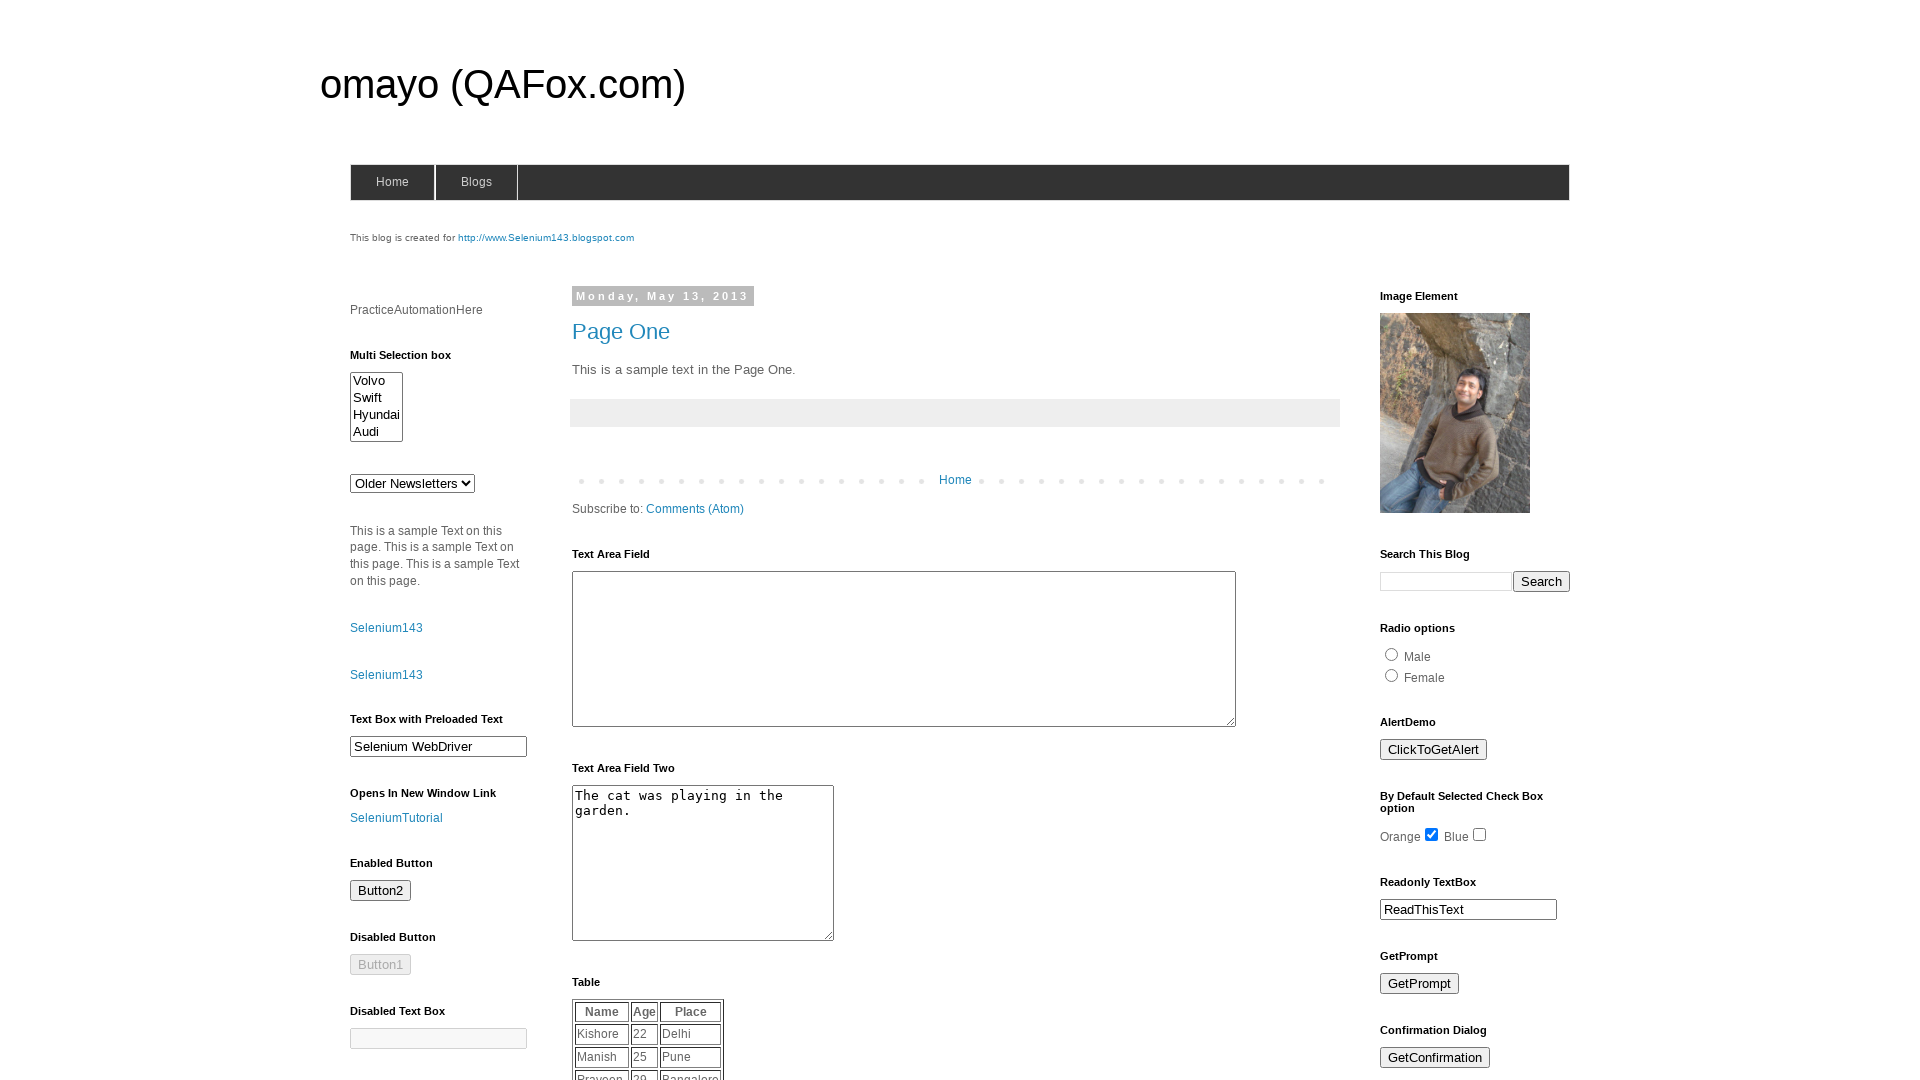